Tests dynamic loading by clicking a button and waiting for content to appear

Starting URL: http://the-internet.herokuapp.com/dynamic_loading/2

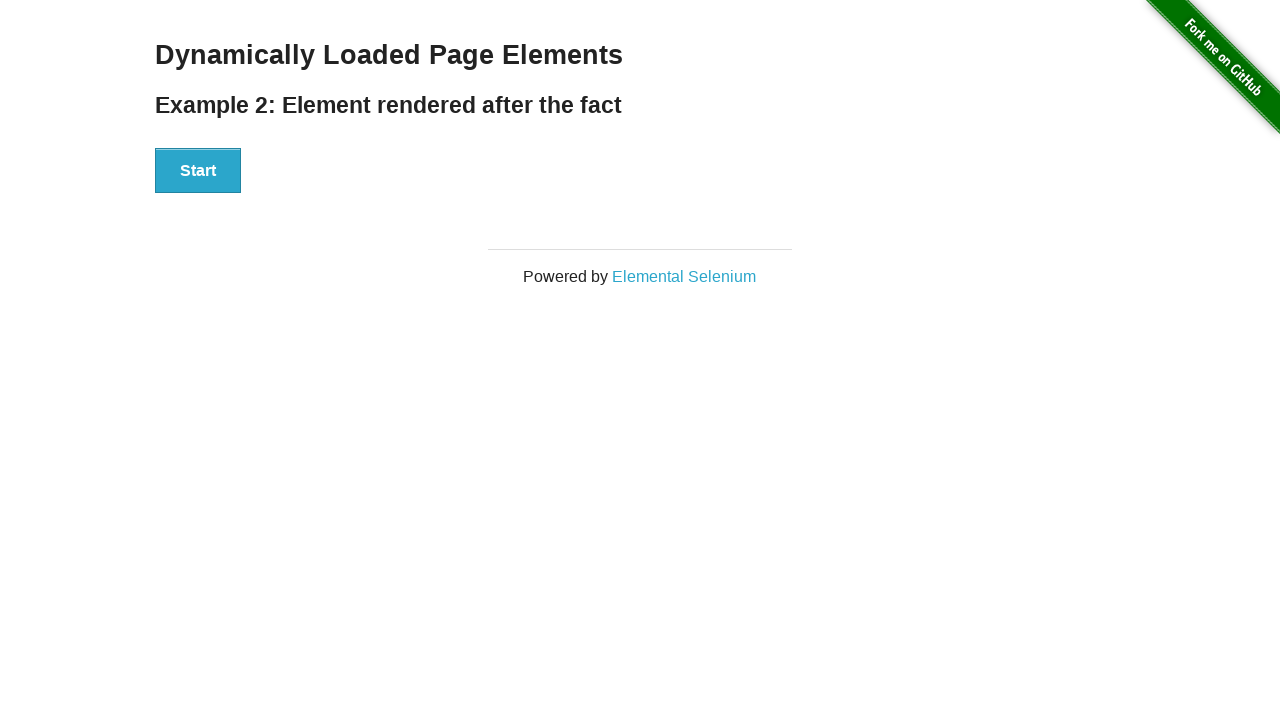

Clicked start button to trigger dynamic loading at (198, 171) on xpath=//div[@id='start']/button
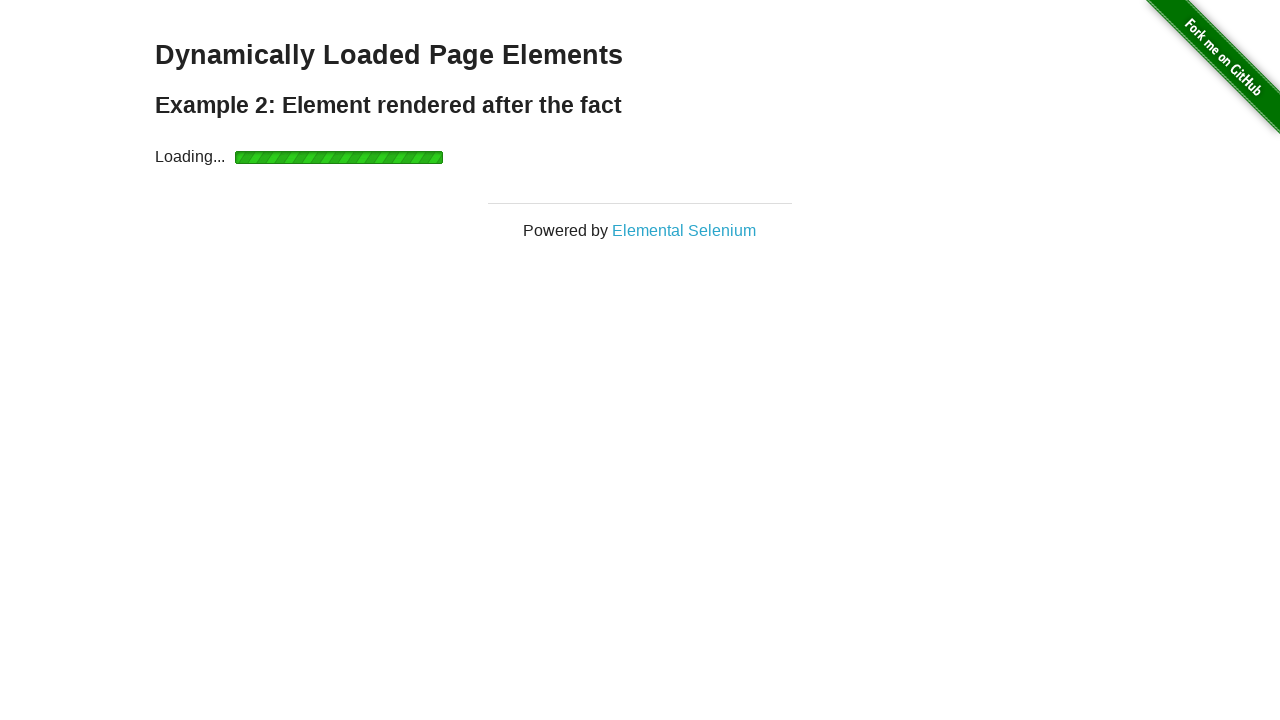

Waited for dynamically loaded content to appear
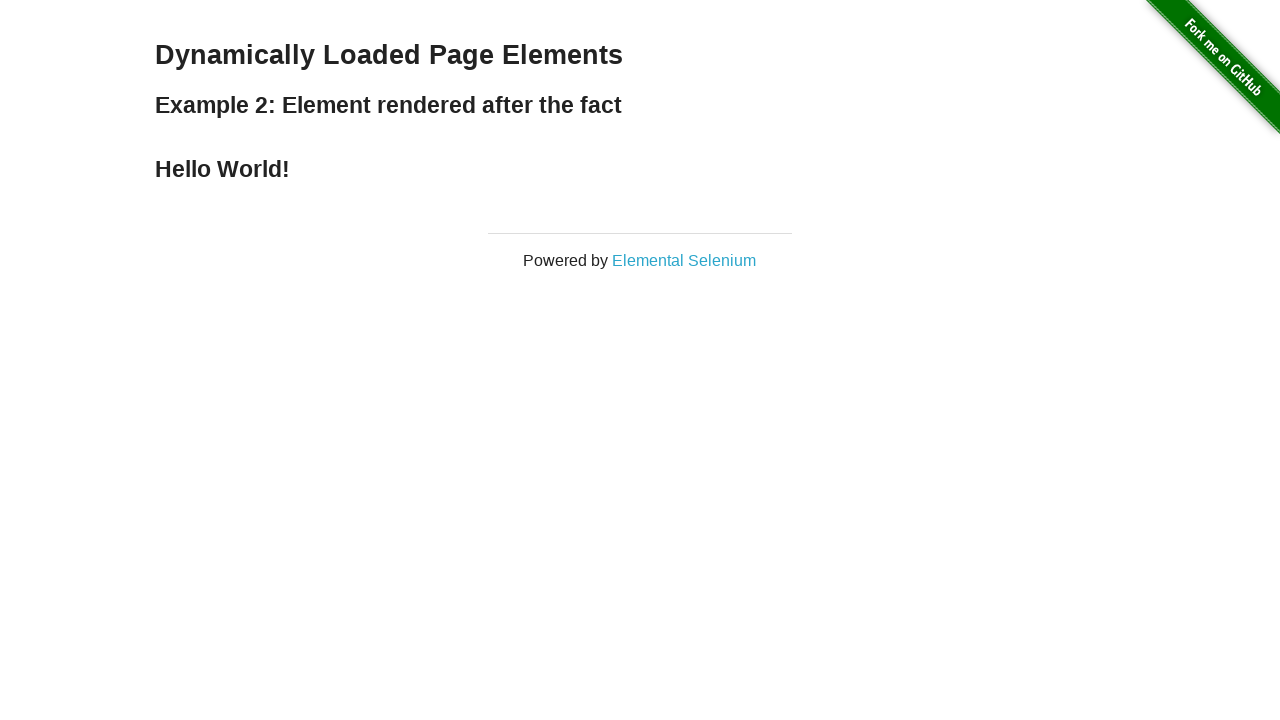

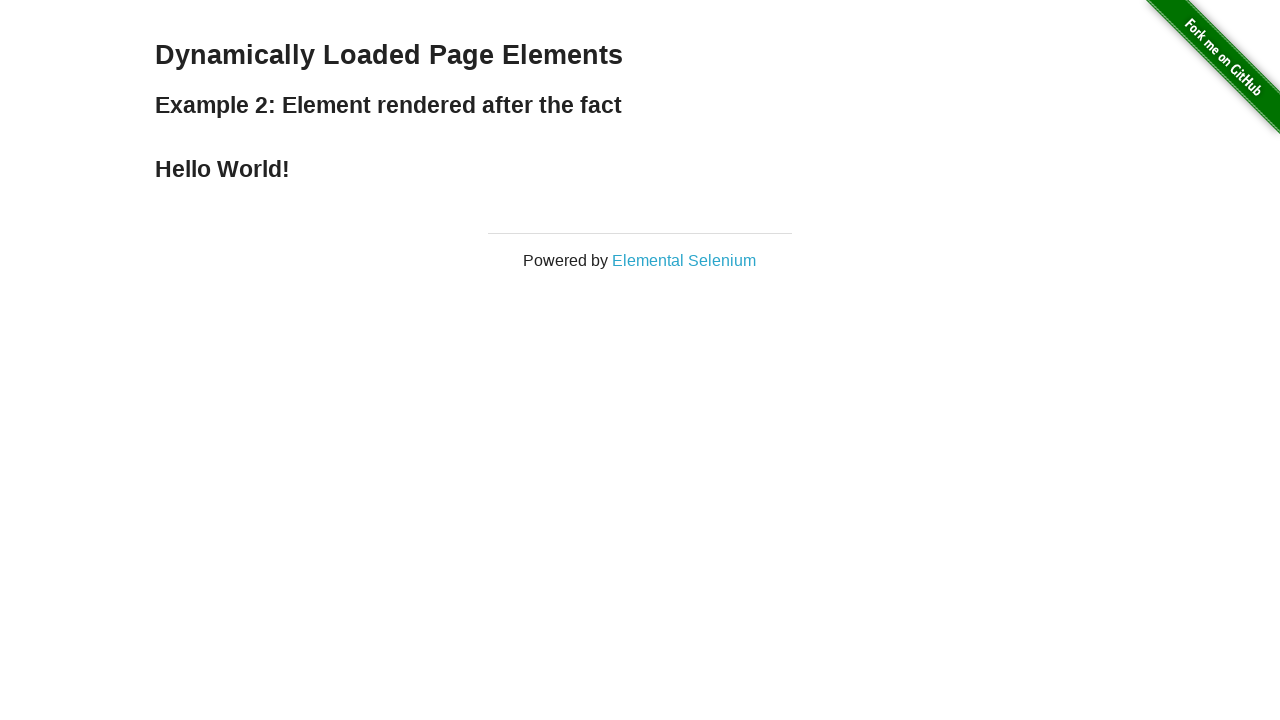